Tests a Vue Element demo site by navigating through components, interacting with iframe content, filling input fields and handling alerts

Starting URL: https://yulegh.github.io/vue-element-test/index.html

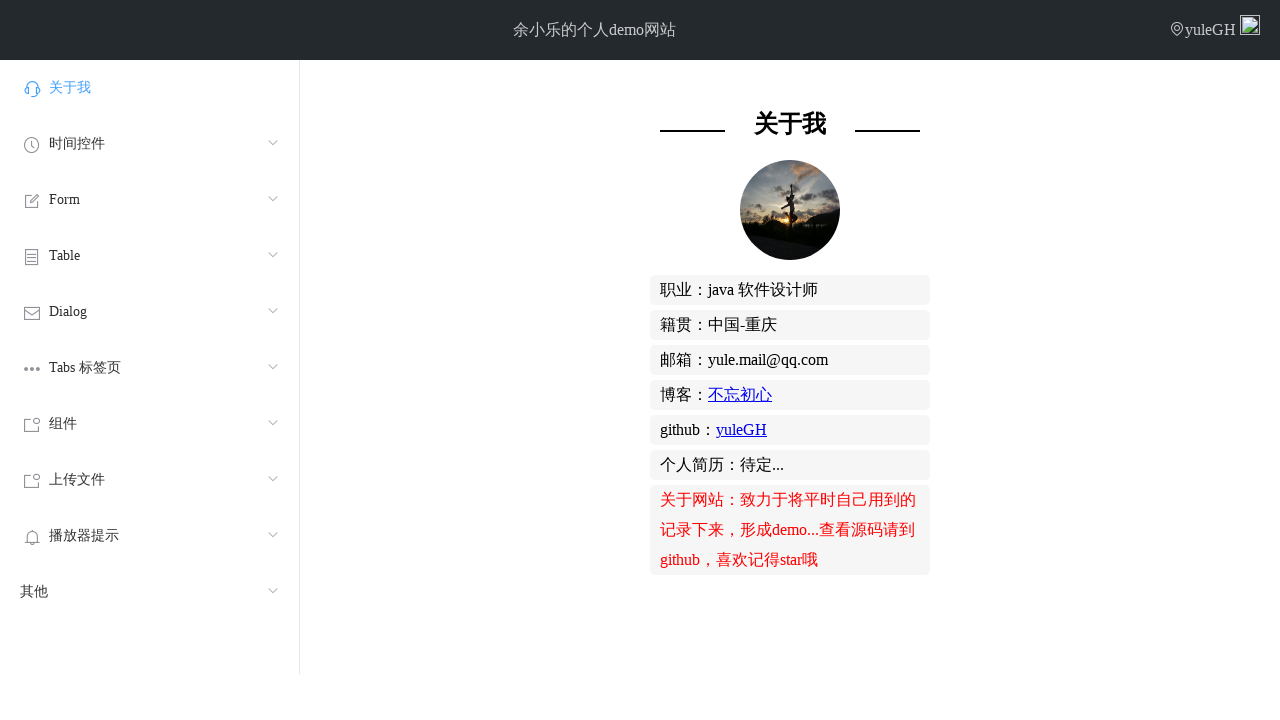

Clicked on Components menu at (150, 424) on xpath=//div[contains(text(),'组件')]
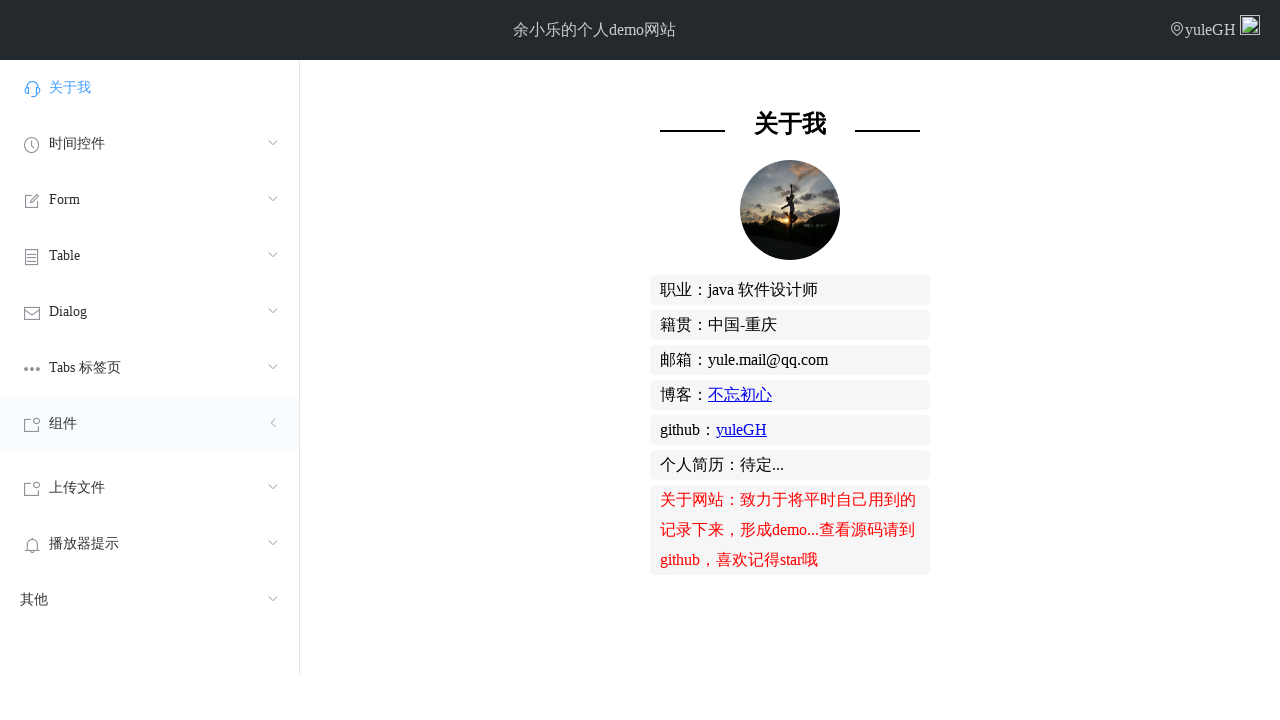

Clicked on Two-way binding option at (150, 500) on xpath=//li[contains(text(),'双向绑定')]
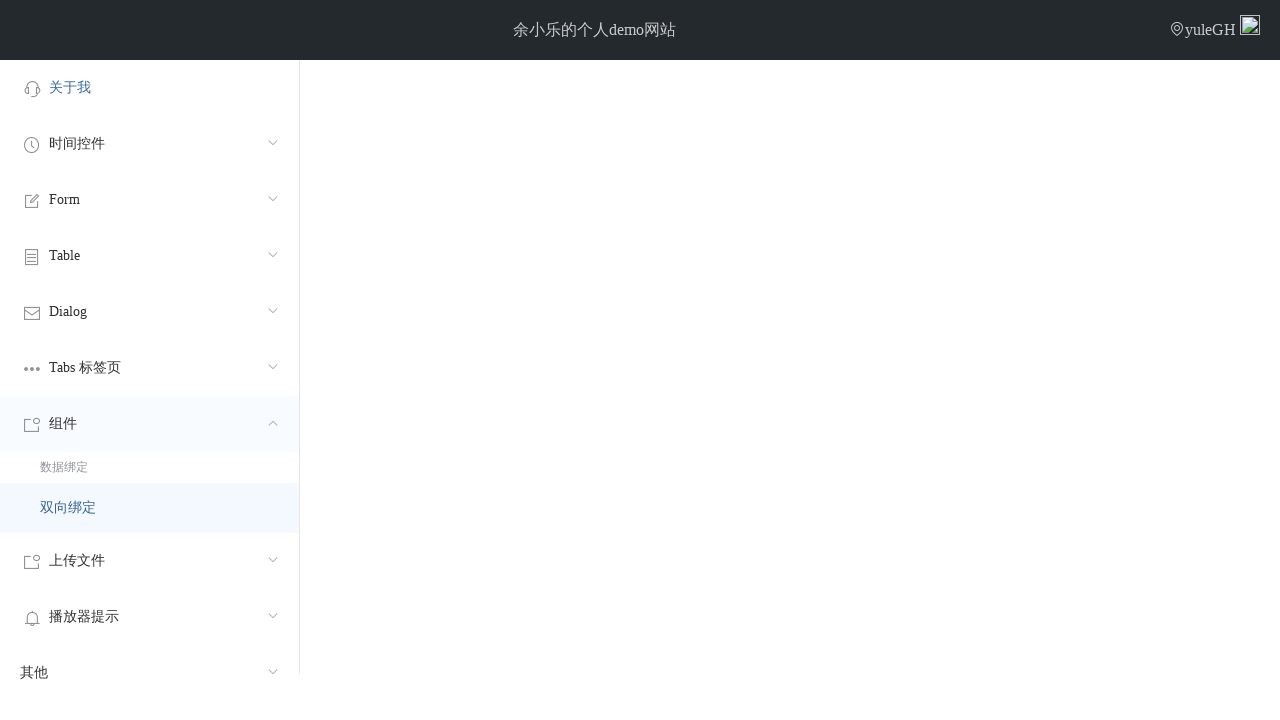

Located iframe with data binding demo
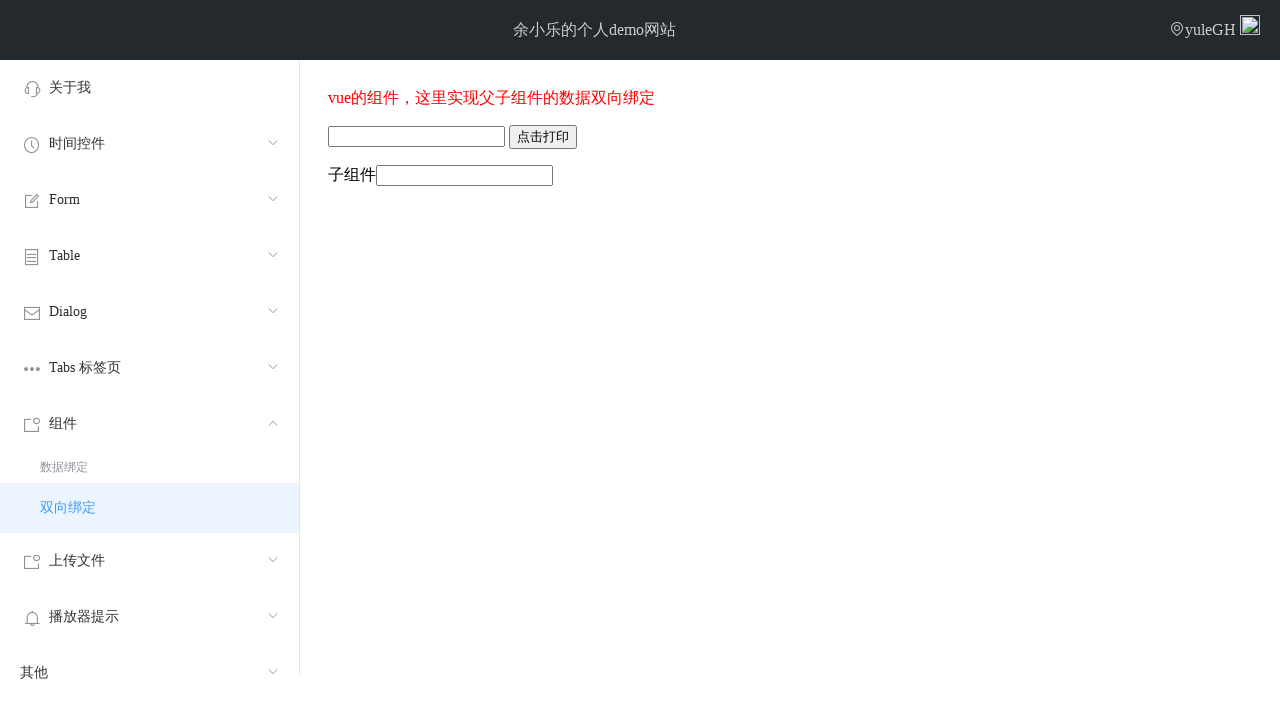

Filled input field in iframe with 'qwerdf' on xpath=//iframe[@src='component/demoDataBindTwoWay.html'] >> internal:control=ent
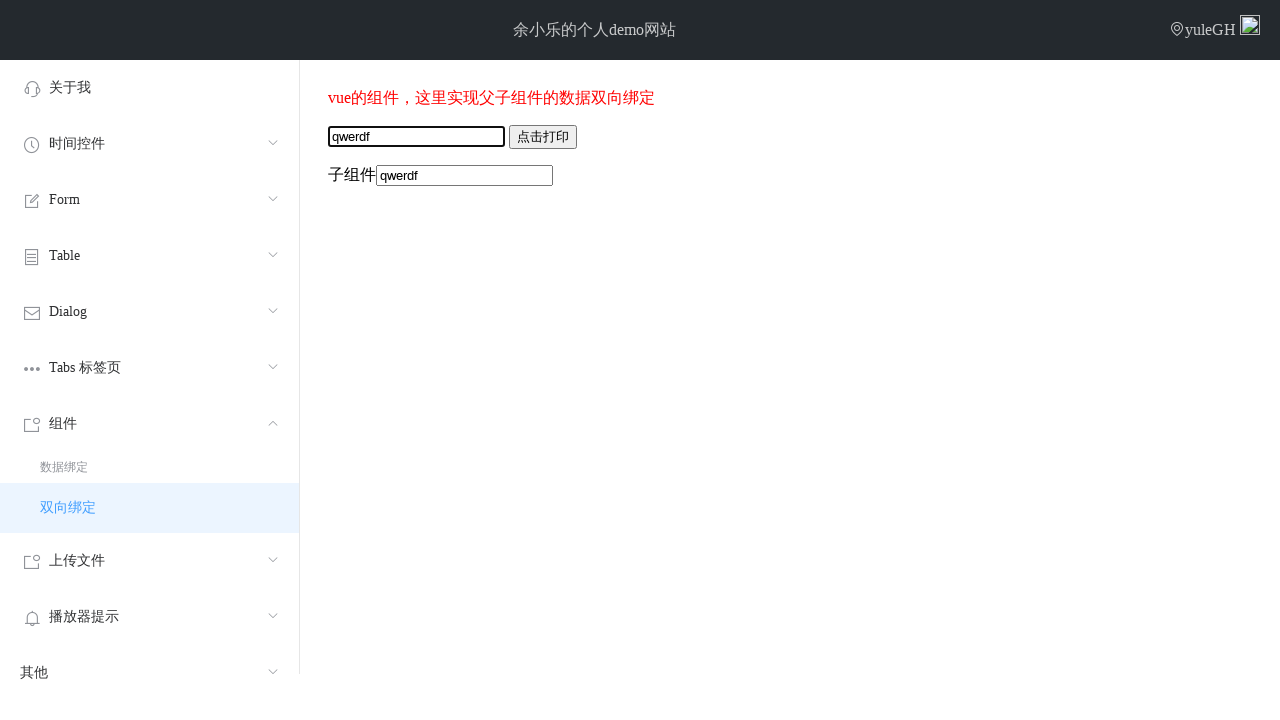

Clicked print button in iframe at (543, 137) on xpath=//iframe[@src='component/demoDataBindTwoWay.html'] >> internal:control=ent
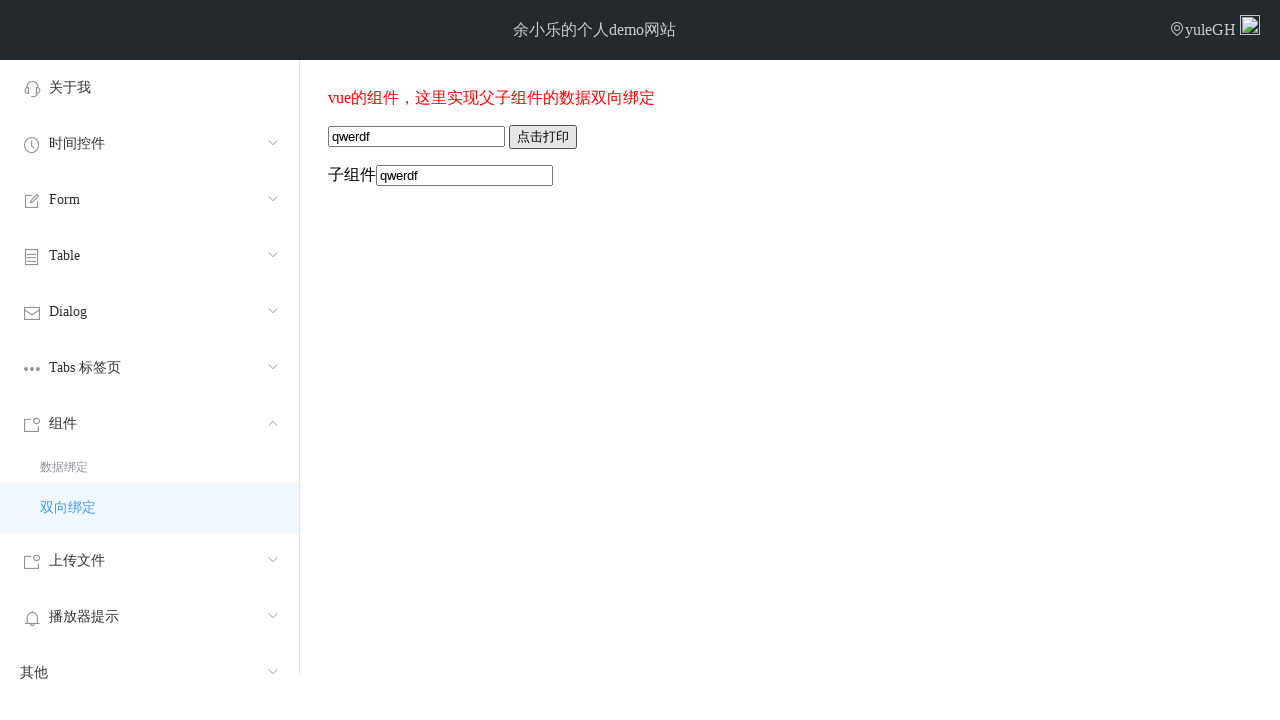

Set up alert dialog handler to accept dialogs
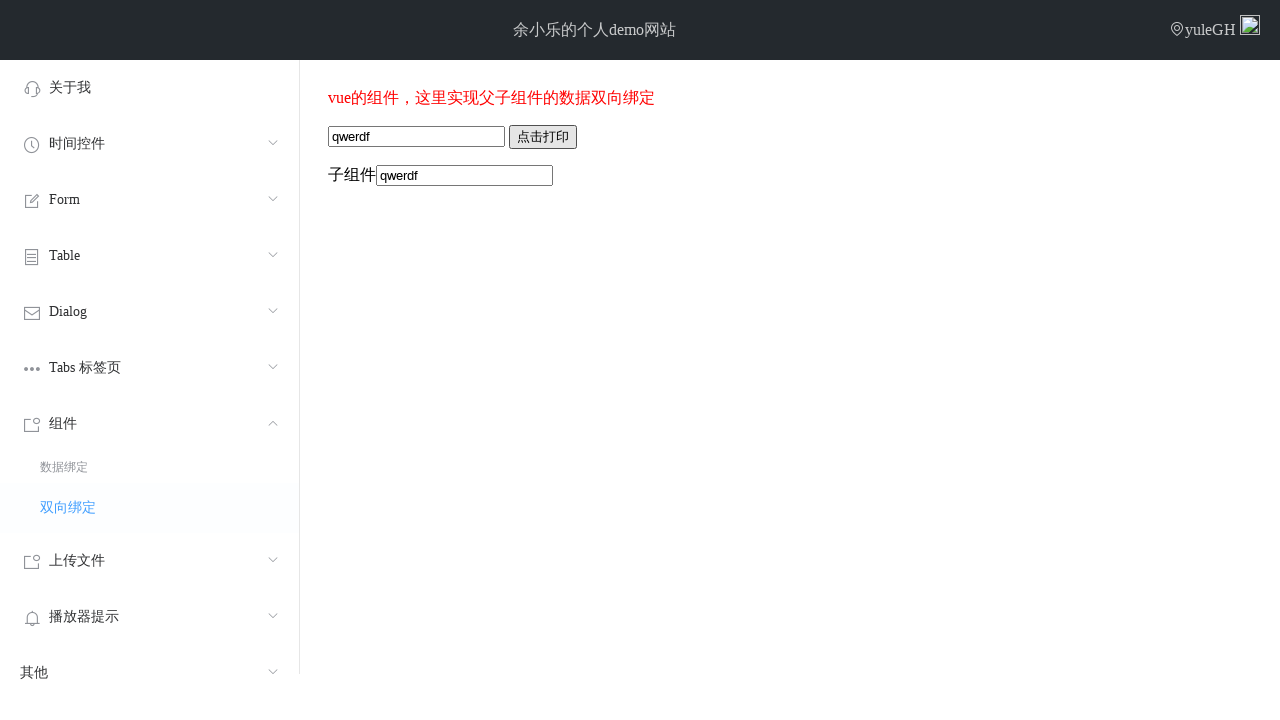

Clicked on Table menu item at (150, 256) on xpath=//div[contains(text(),'Table')]
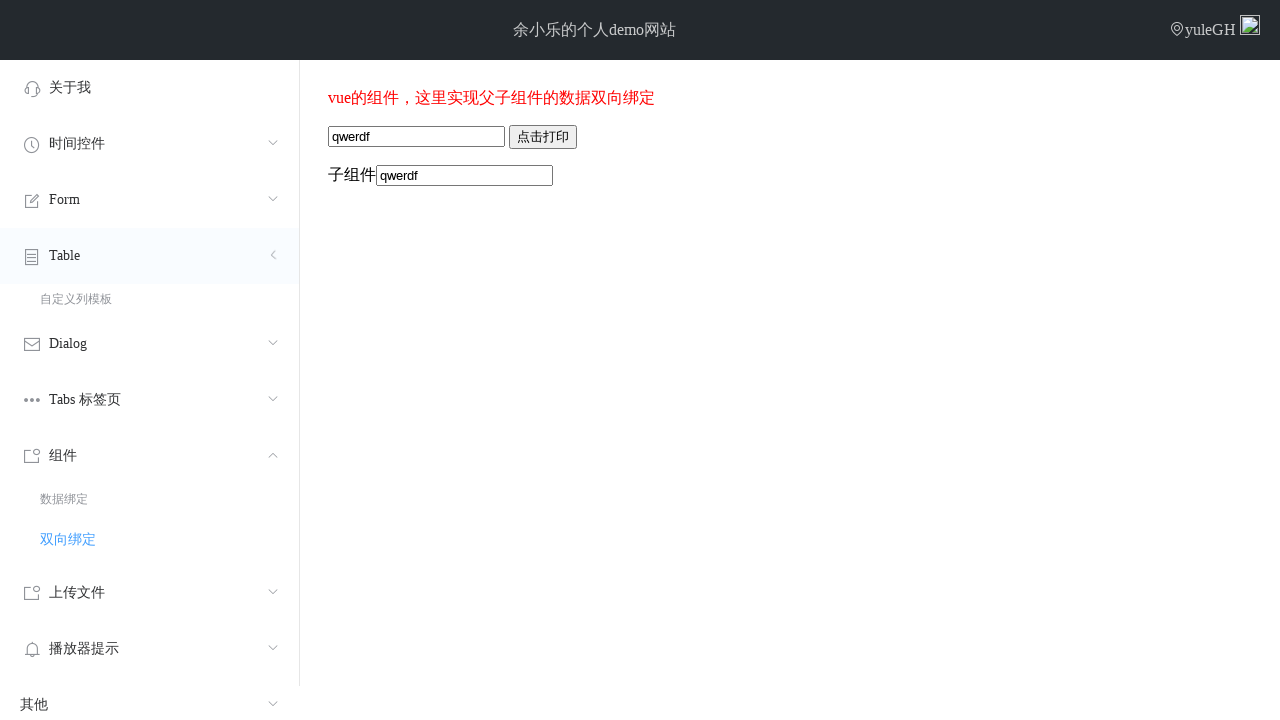

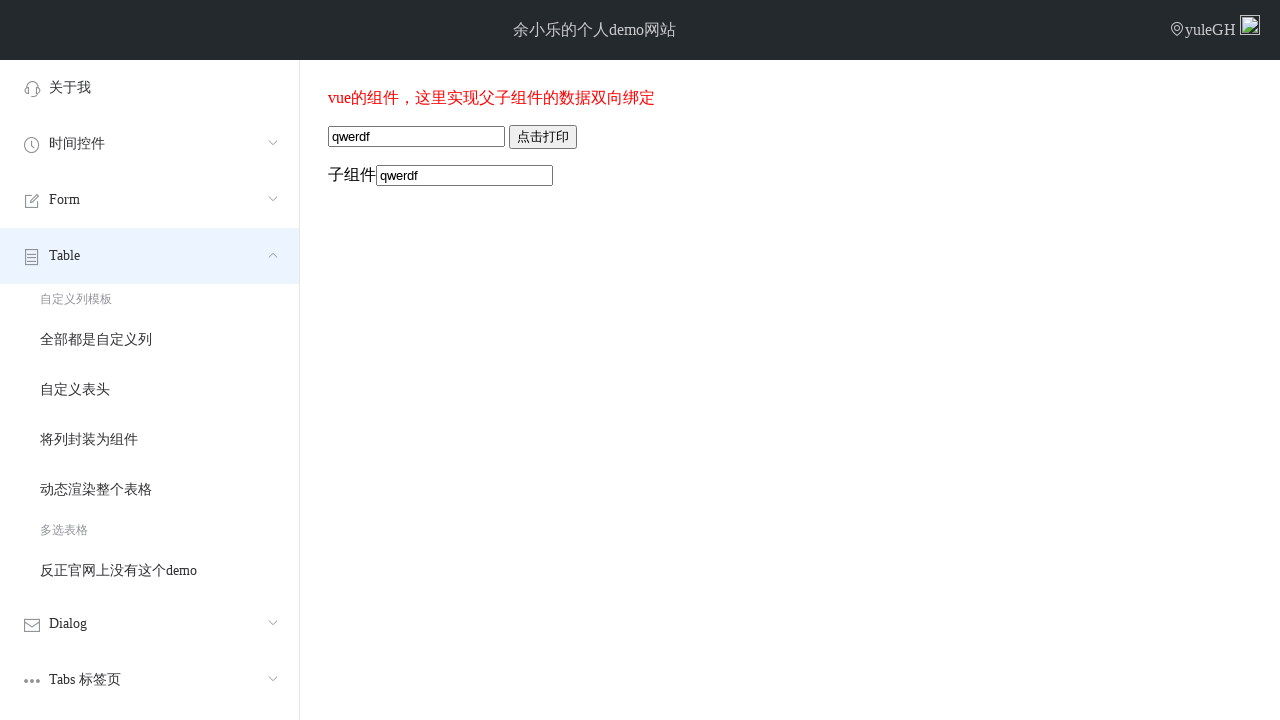